Tests the recipe converter tool by entering ingredients, switching to portion tab, entering original and desired serving sizes, and converting the recipe

Starting URL: https://mykitchencalculator.com/recipeconverter.html

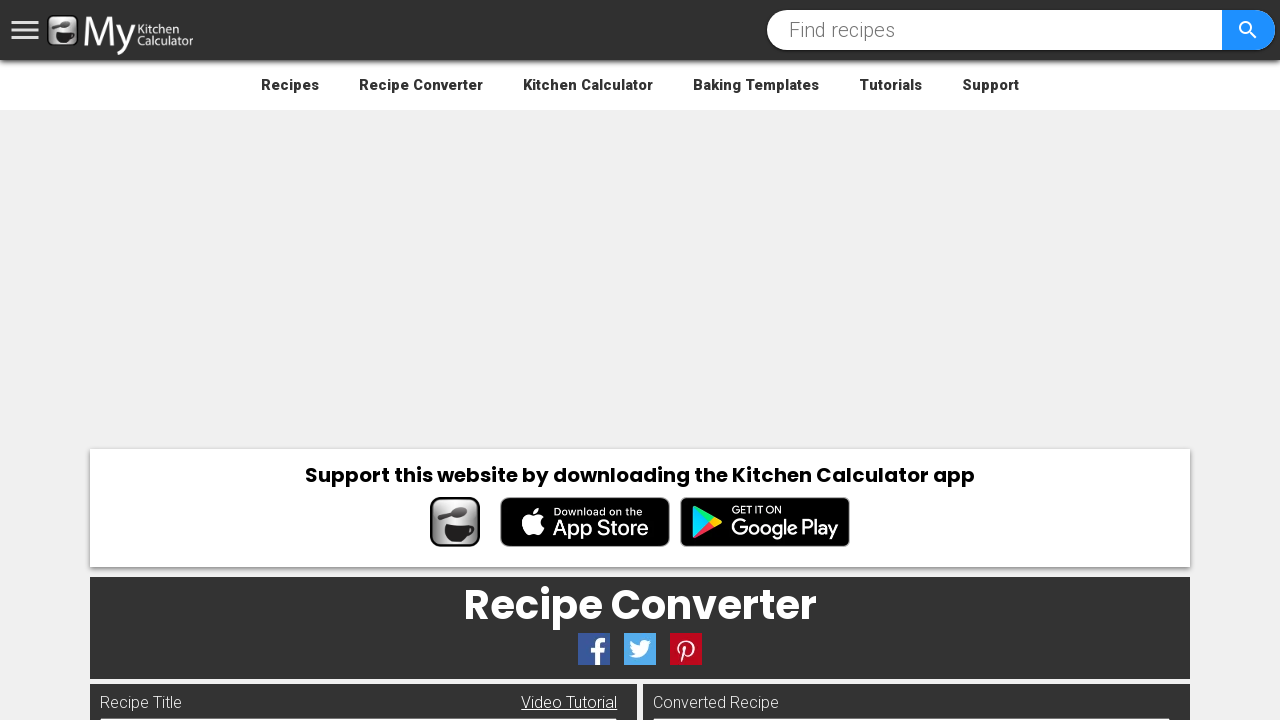

Filled recipe input field with sample ingredients on #recipein
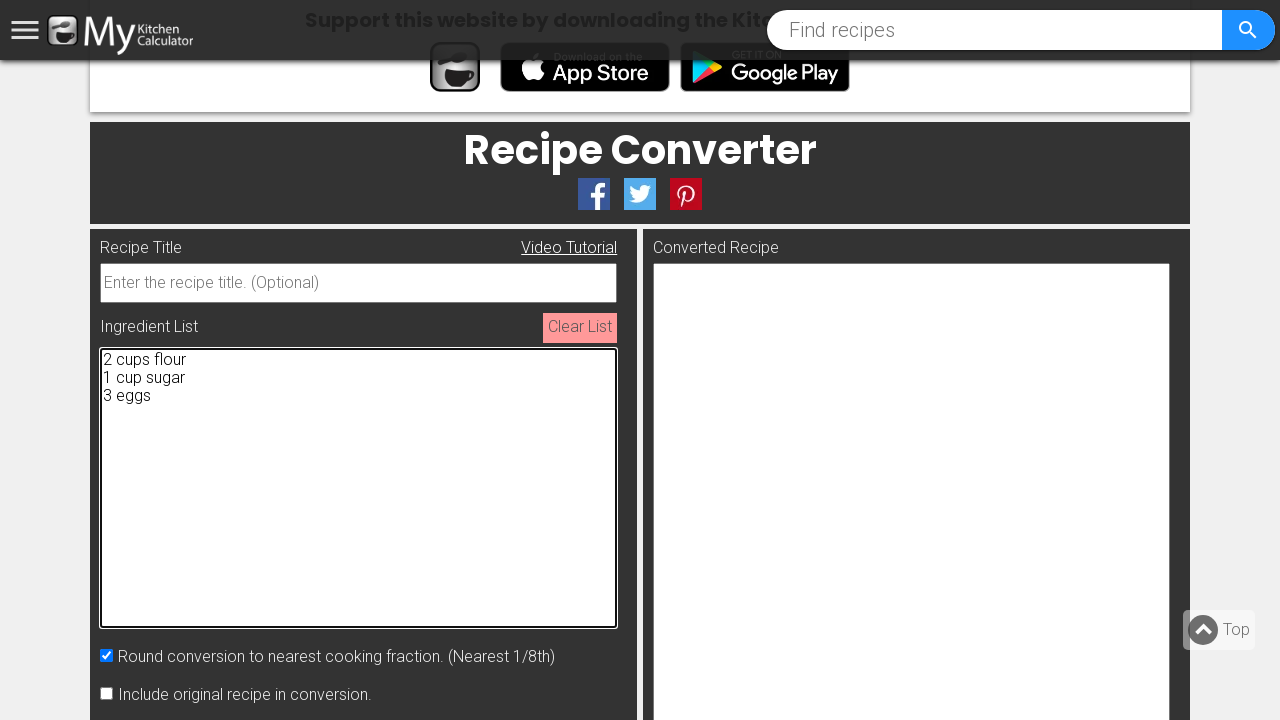

Pressed Tab to move to next field on #recipein
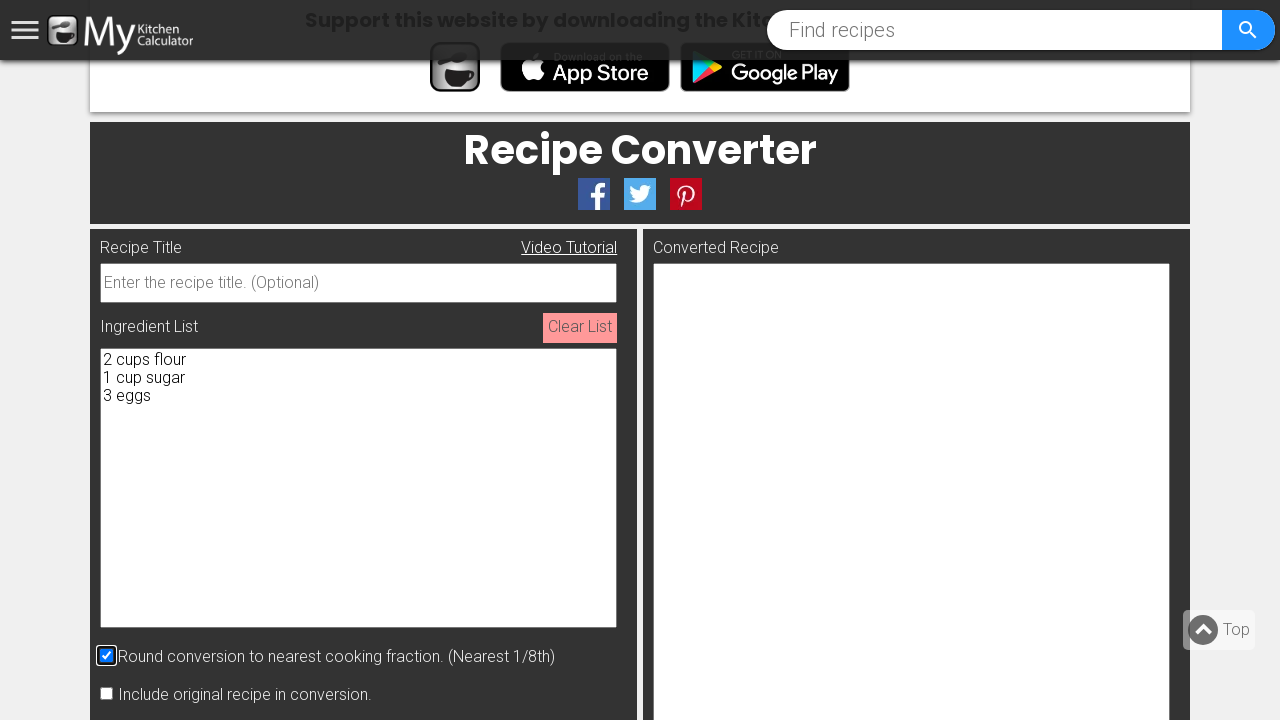

Clicked on the portion tab at (488, 360) on #portionTab
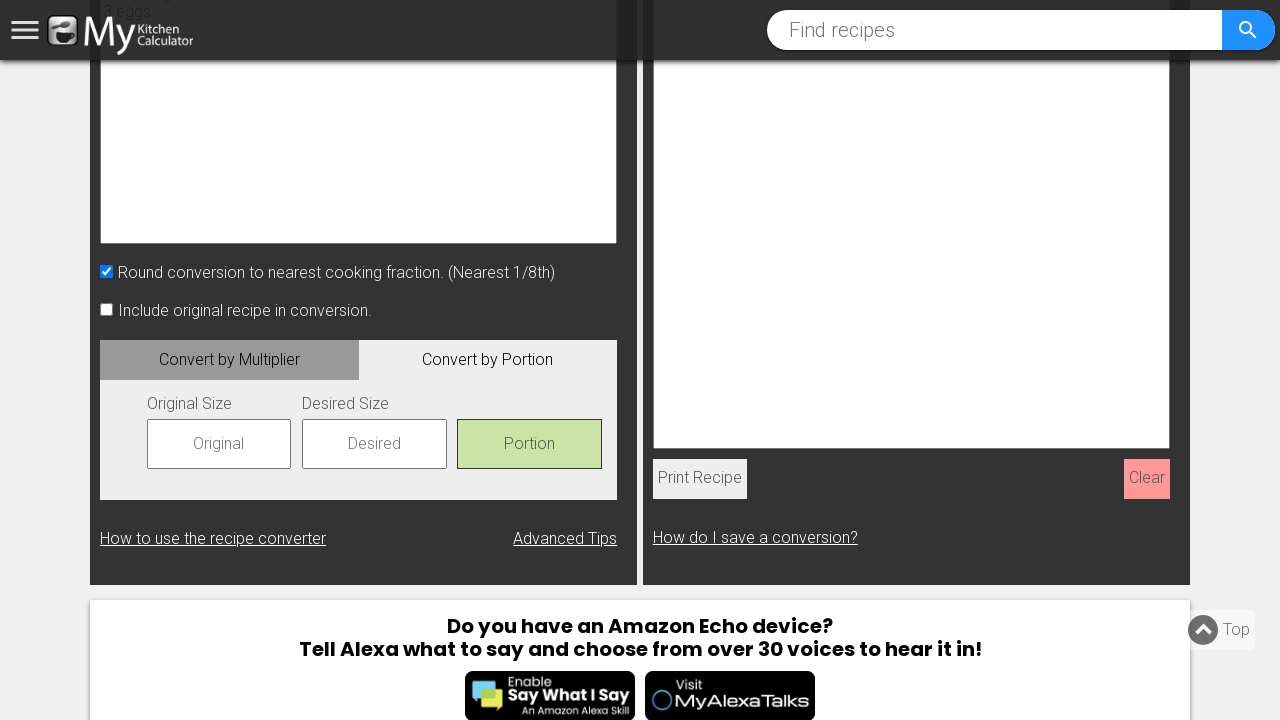

Filled original yield field with '4' on #oyield
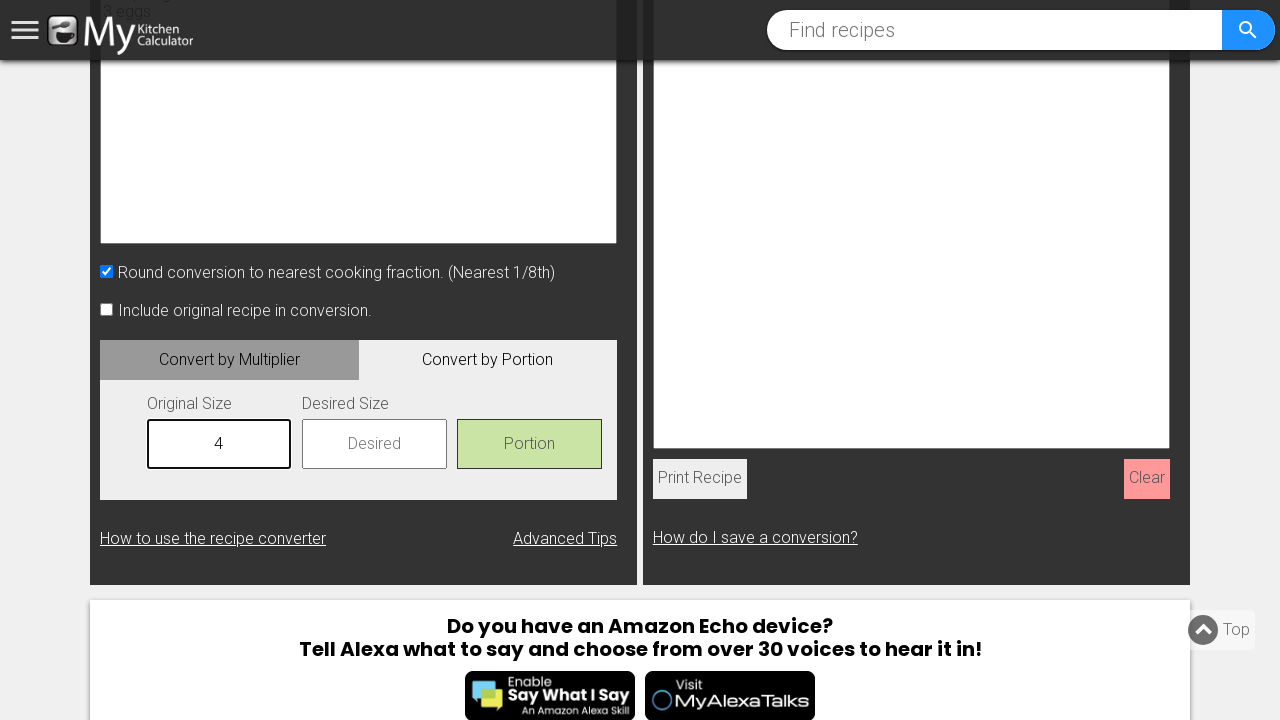

Pressed Enter to confirm original yield on #oyield
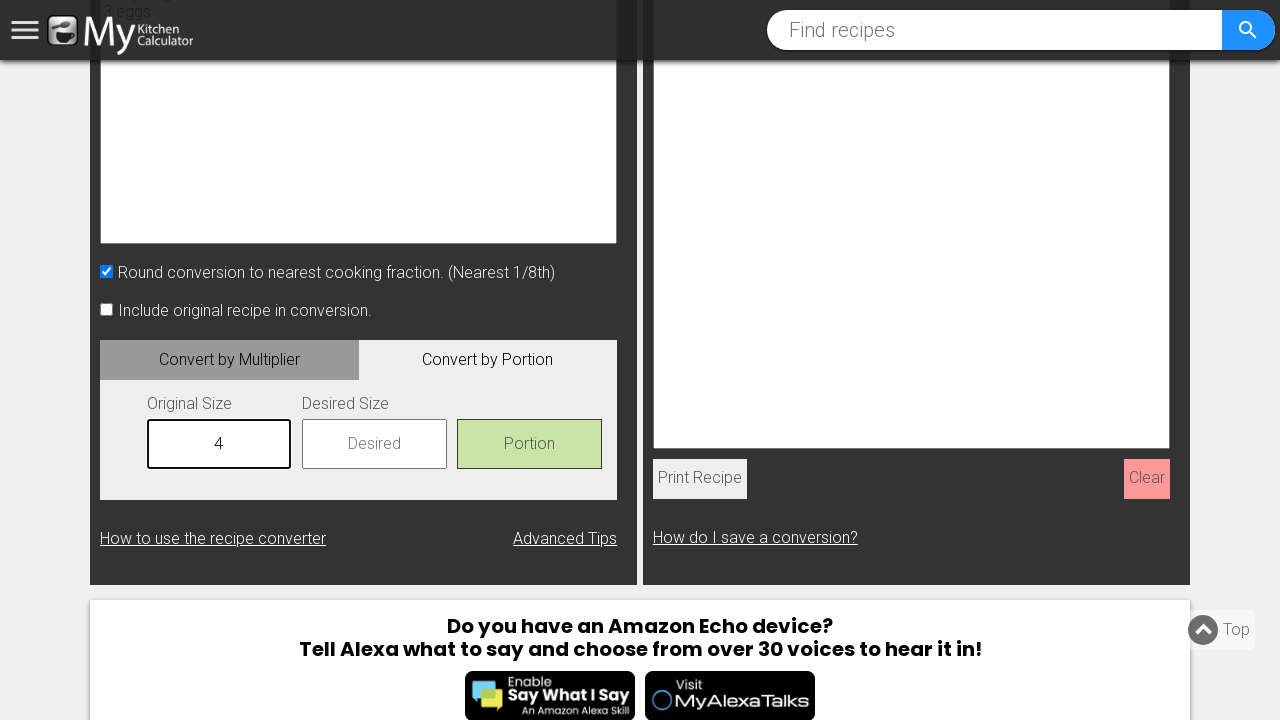

Filled desired yield field with '8' on #dyield
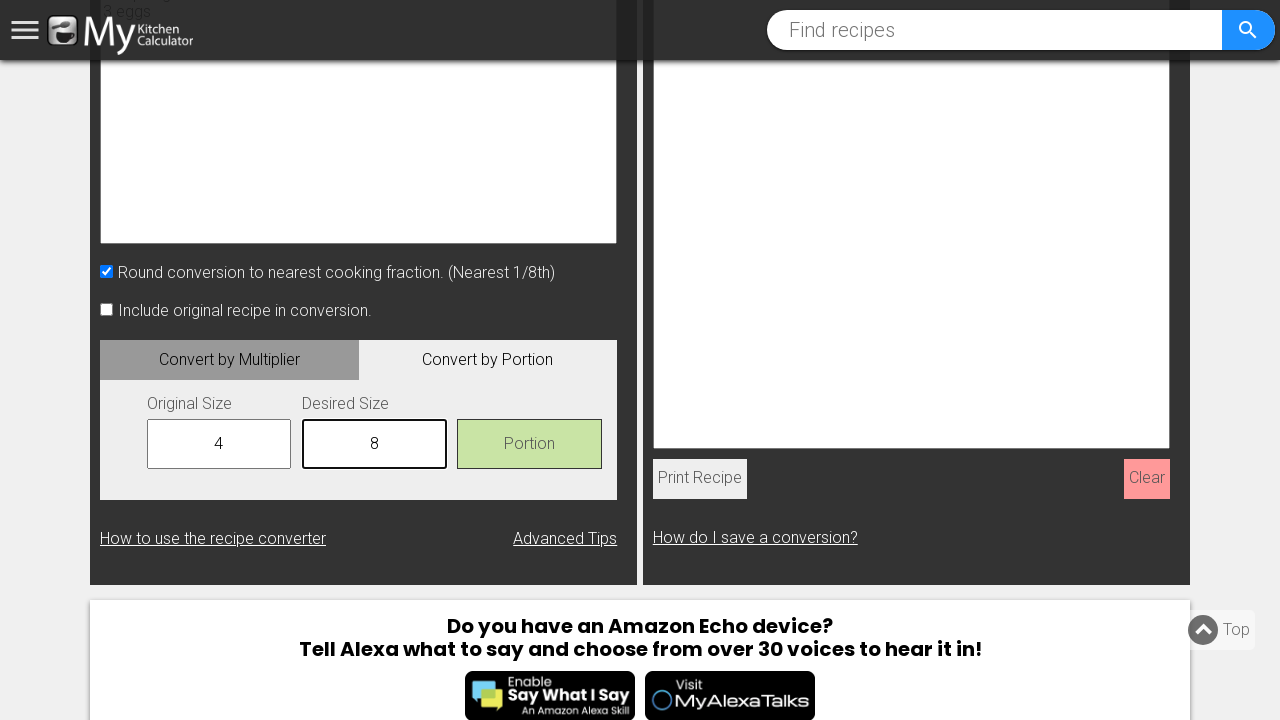

Pressed Enter to confirm desired yield on #dyield
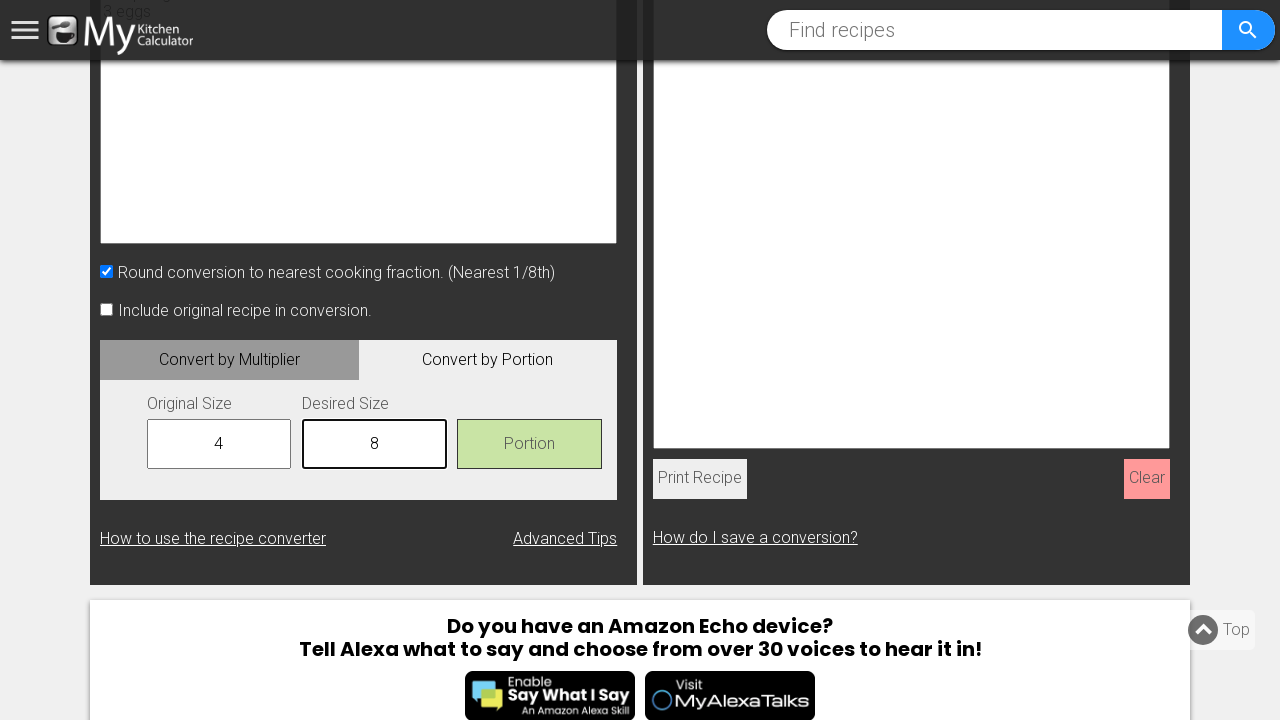

Clicked the portion conversion button at (529, 444) on #portionButton
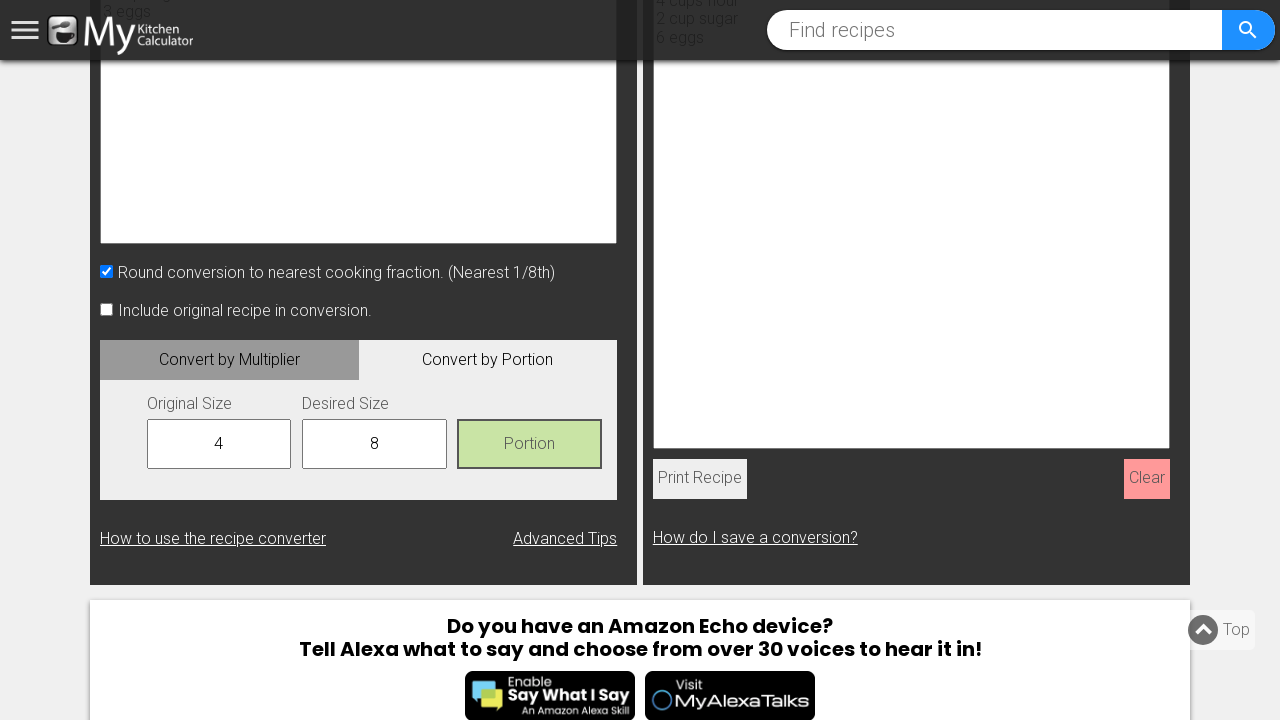

Waited 2 seconds for conversion to complete
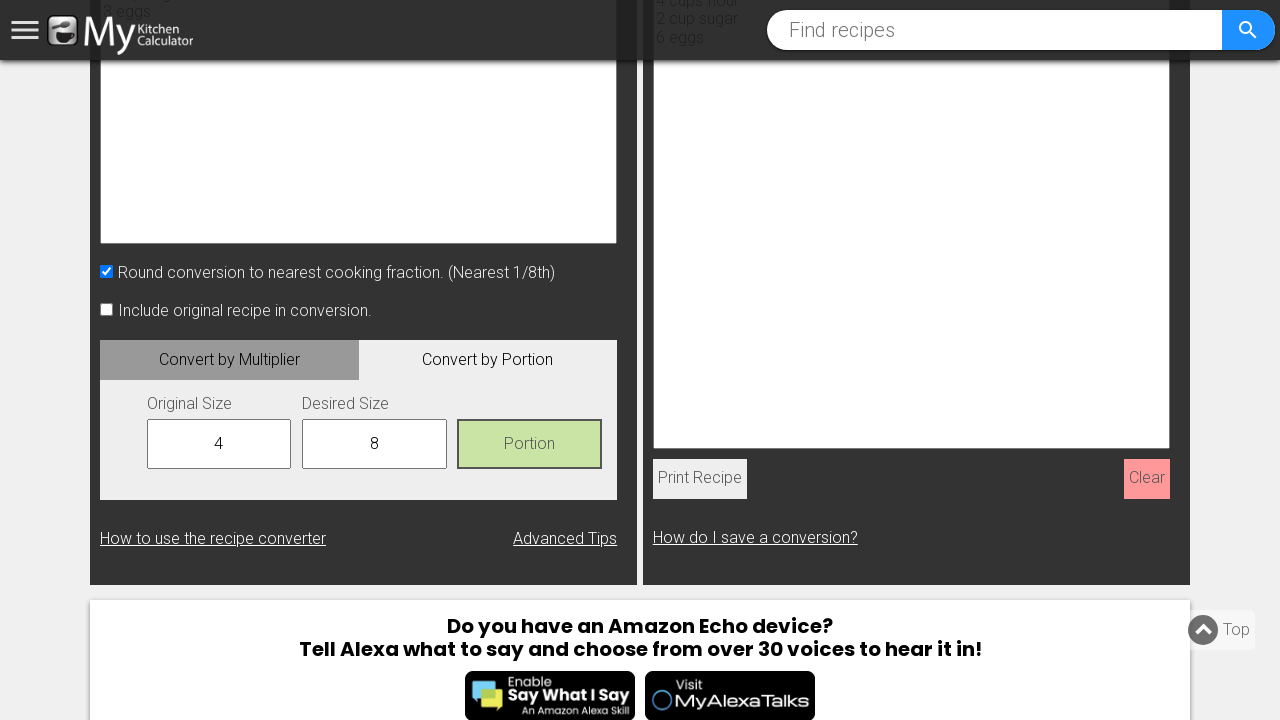

Verified the output field exists
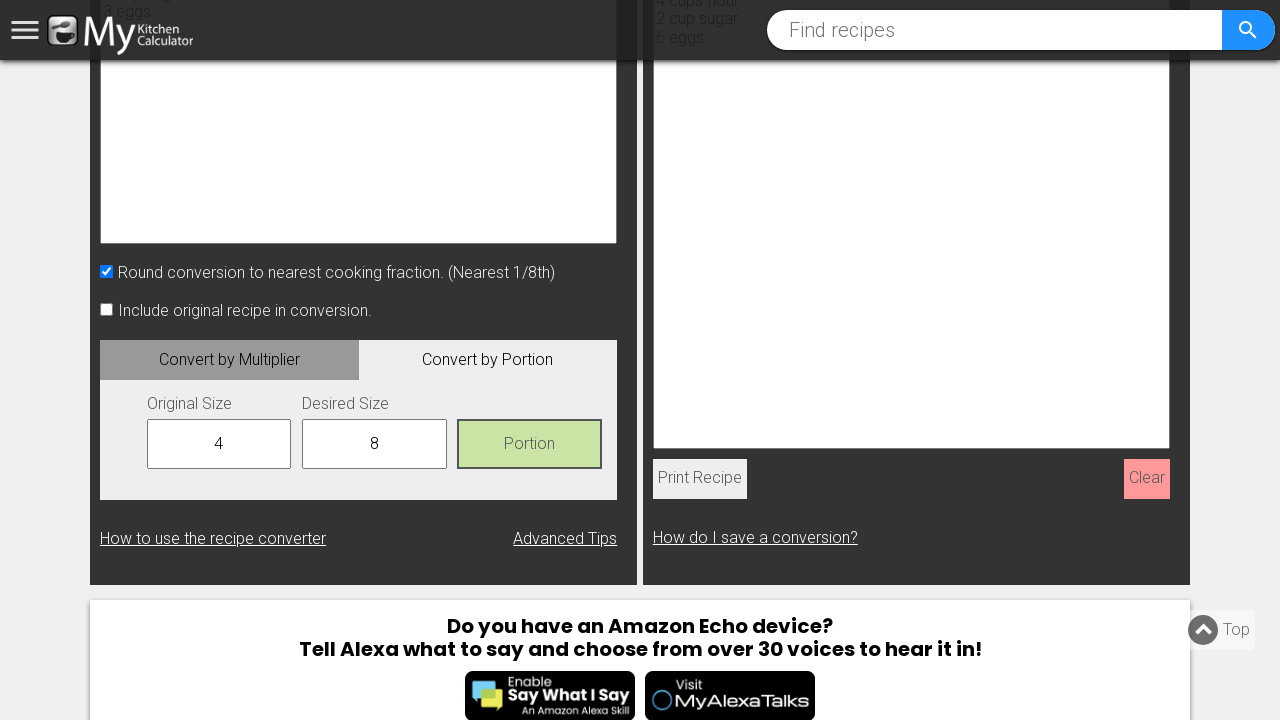

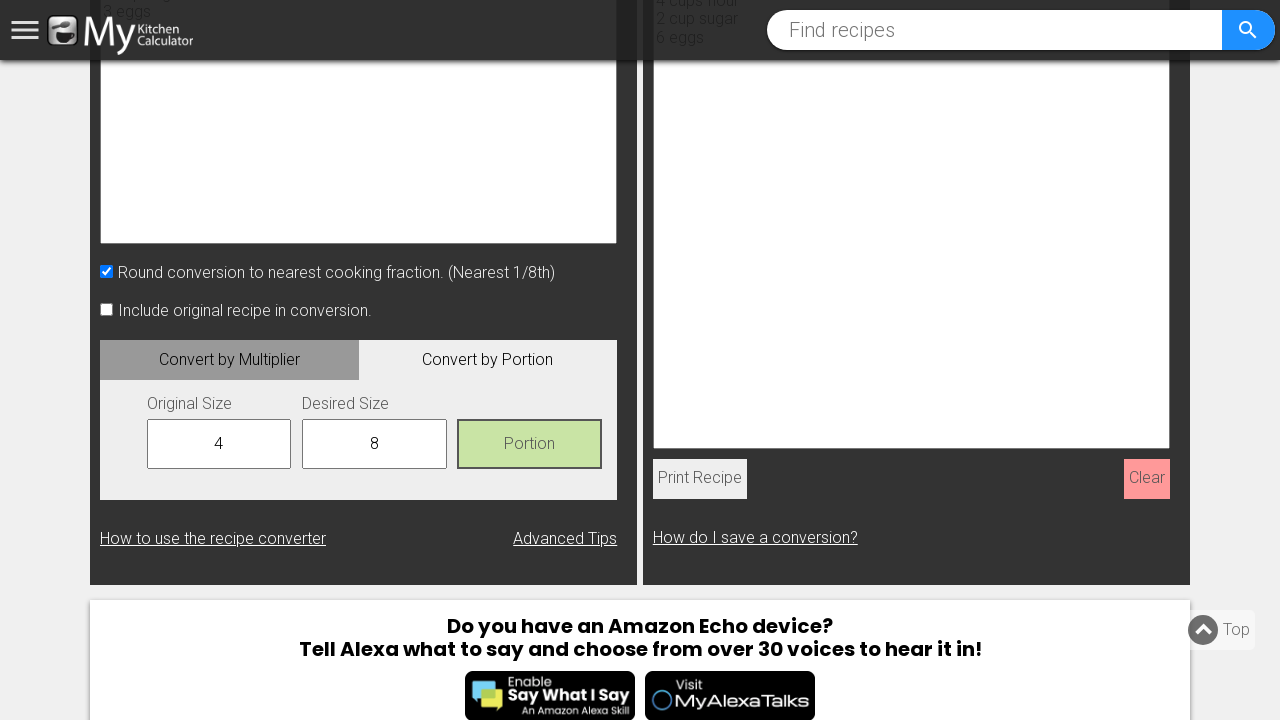